Navigates to a demo site, hovers over the SwitchTo menu, clicks on Windows option, and performs double-click actions

Starting URL: https://demo.automationtesting.in/Alerts.html

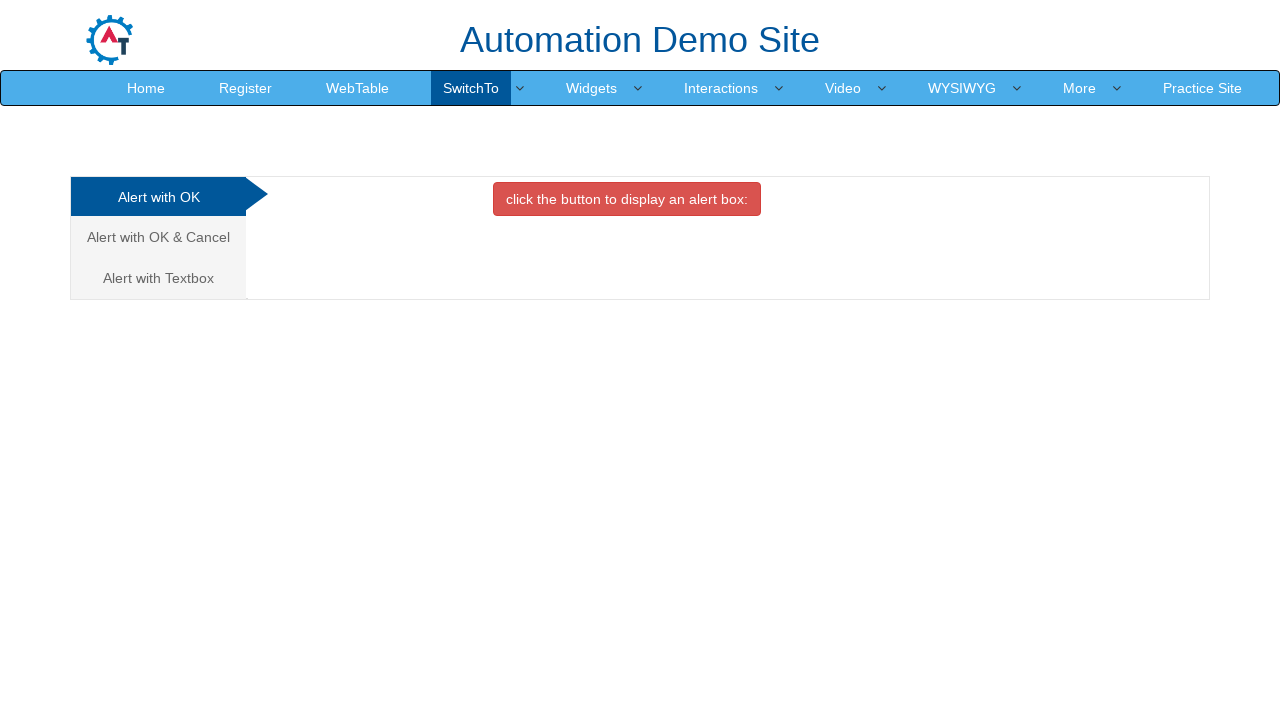

Hovered over SwitchTo menu item at (471, 88) on xpath=//a[.='SwitchTo']
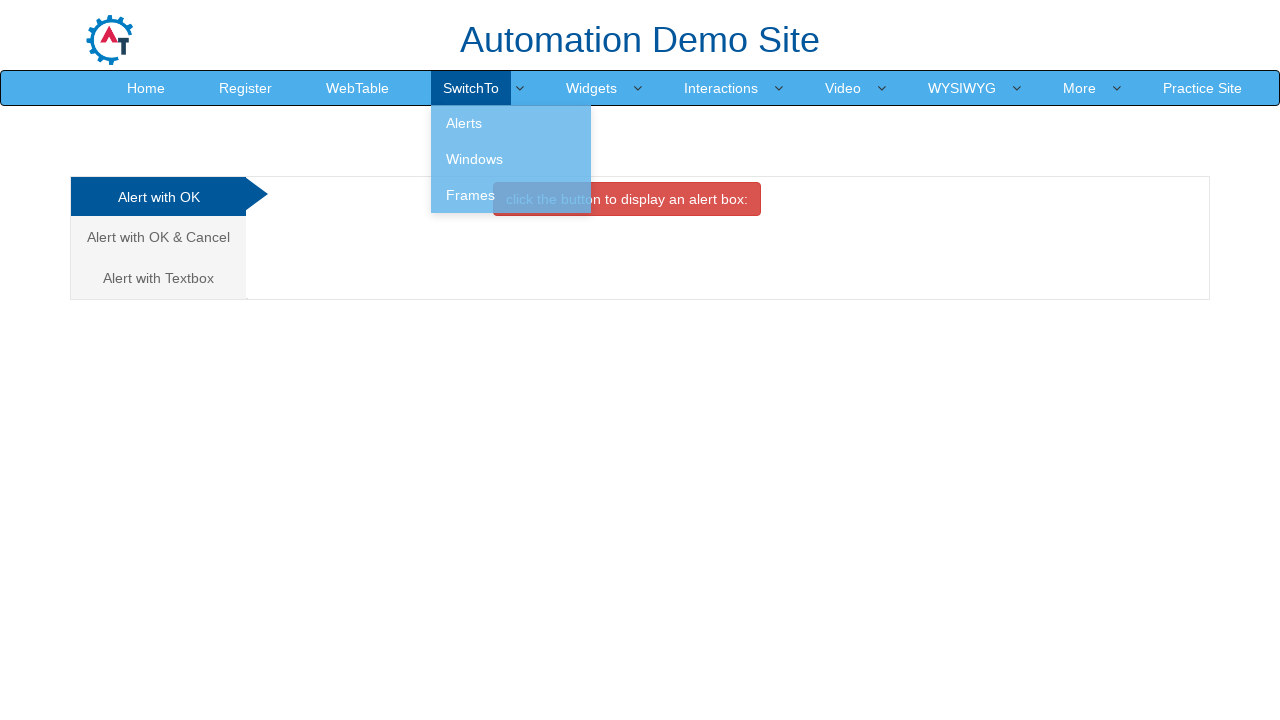

Clicked on Windows option at (511, 159) on xpath=//a[.='Windows']
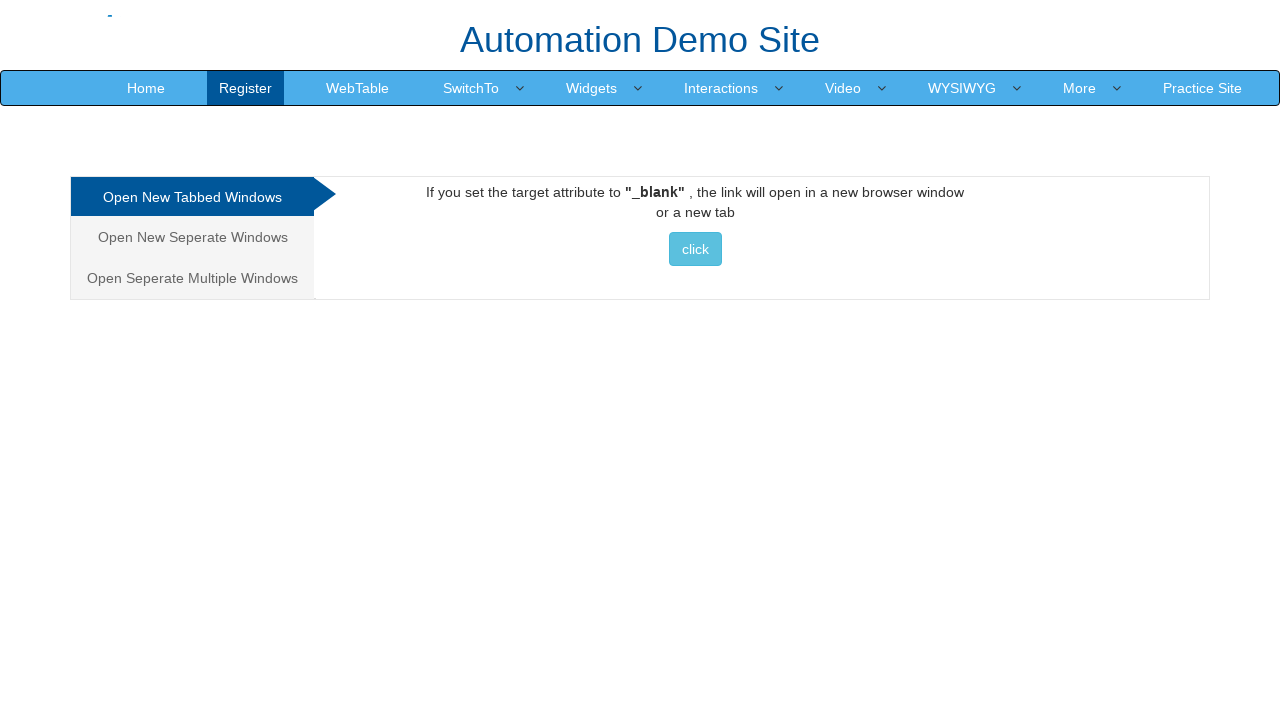

Performed first double-click action on page body at (640, 360) on body
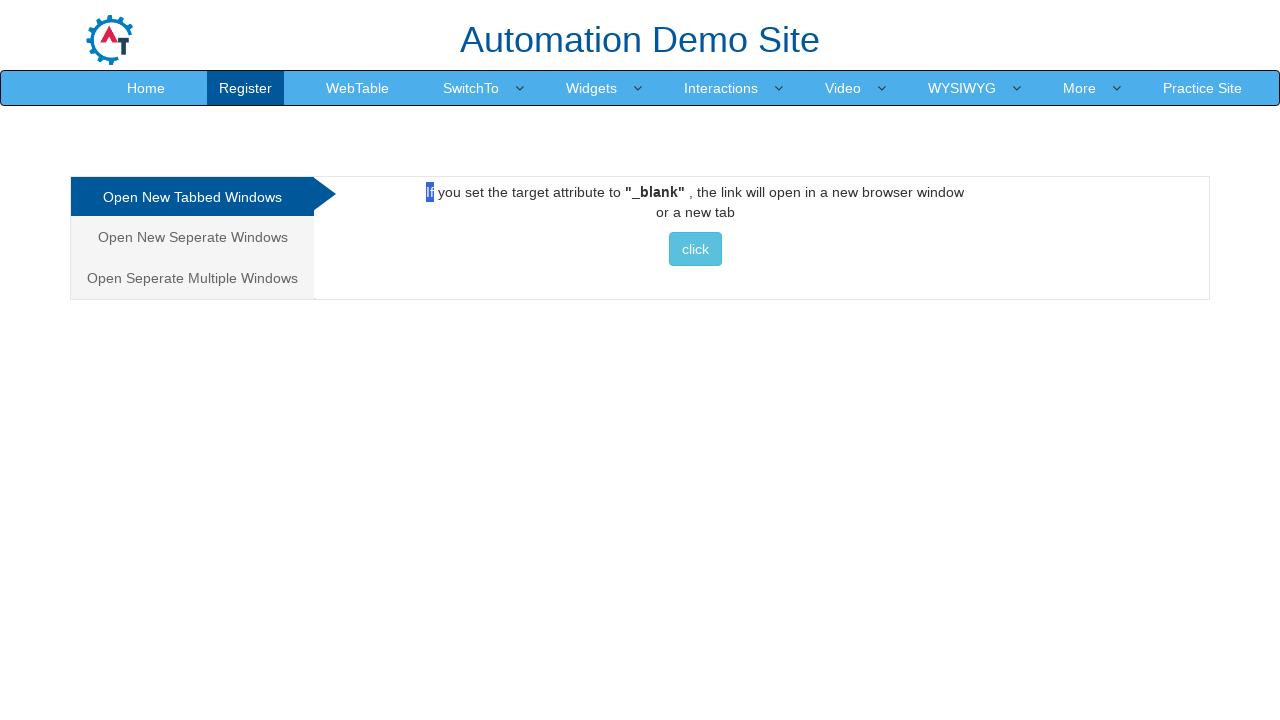

Performed second double-click action on page body at (640, 360) on body
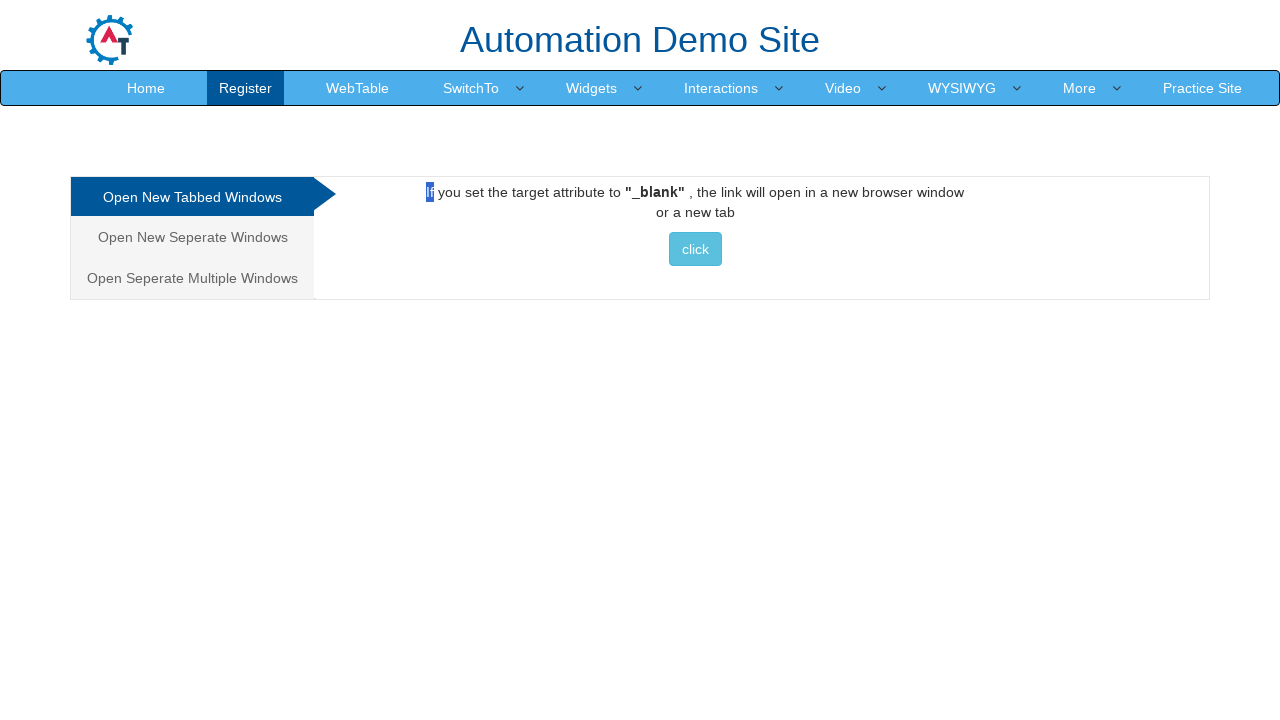

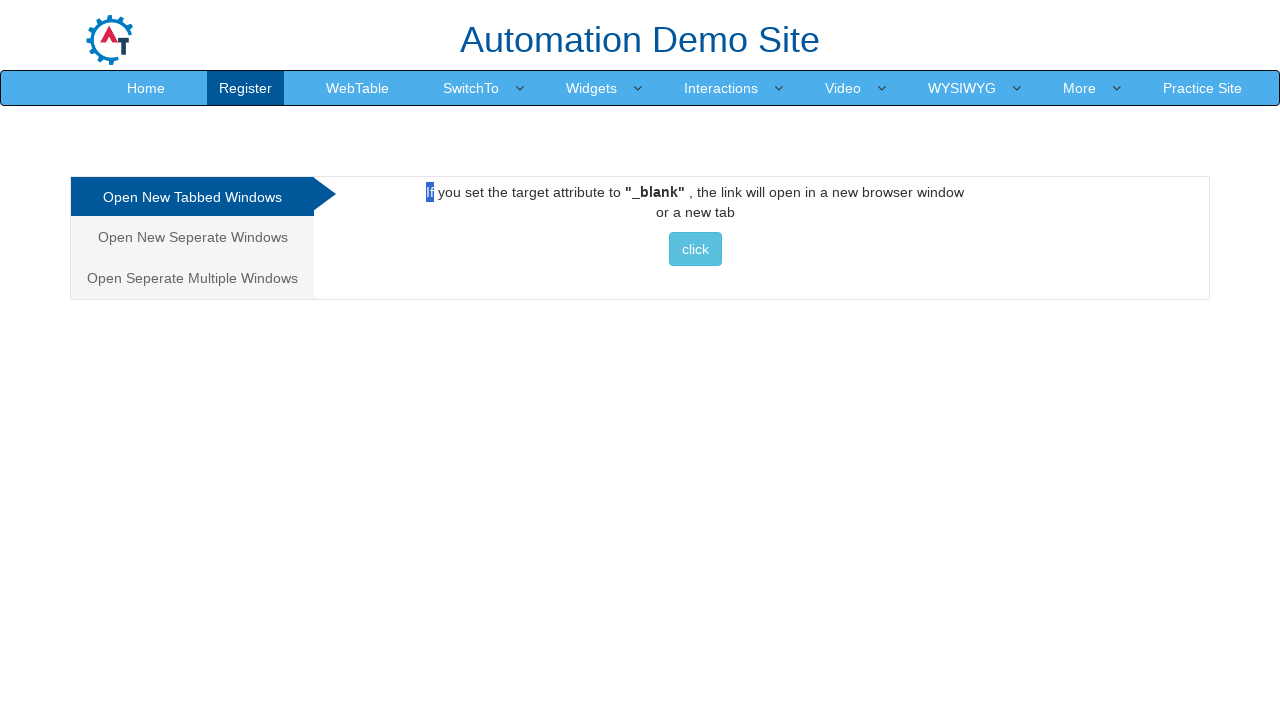